Tests opening multiple links from the footer section in new tabs using keyboard shortcuts, then iterates through all opened tabs to verify they loaded correctly.

Starting URL: https://rahulshettyacademy.com/AutomationPractice/

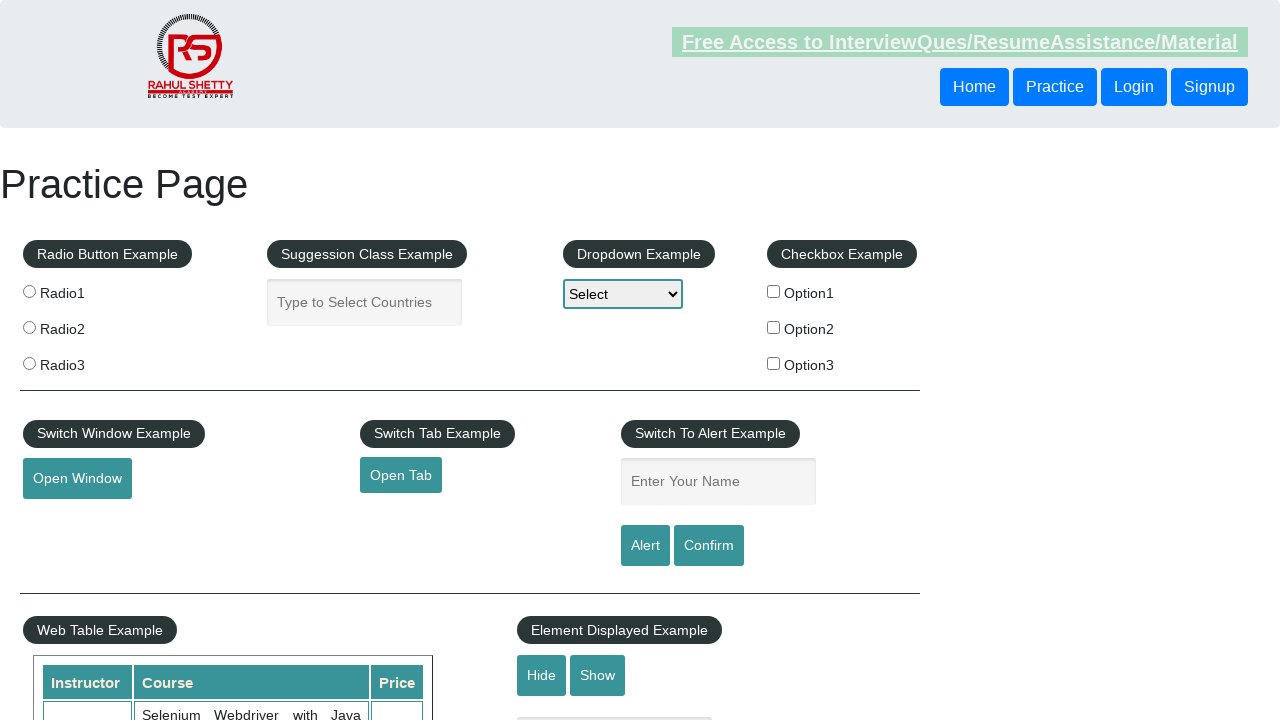

Footer section loaded
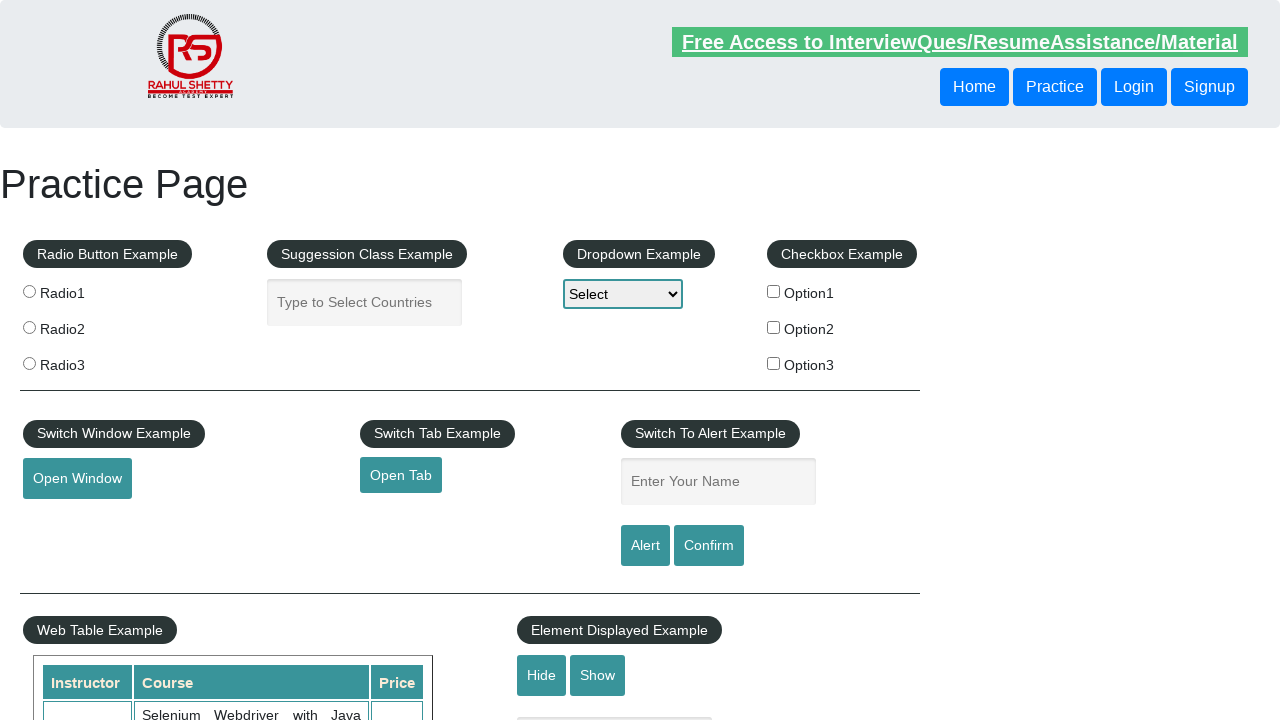

Located all footer links in first column
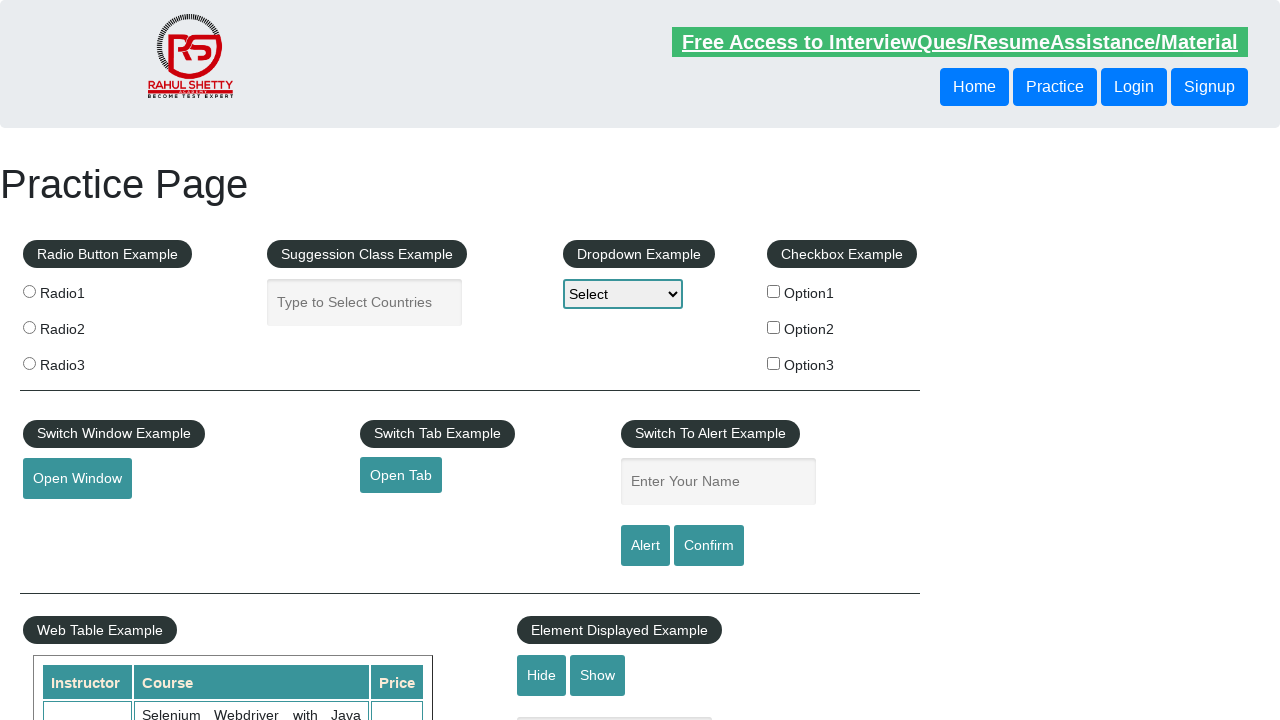

Found 5 footer links
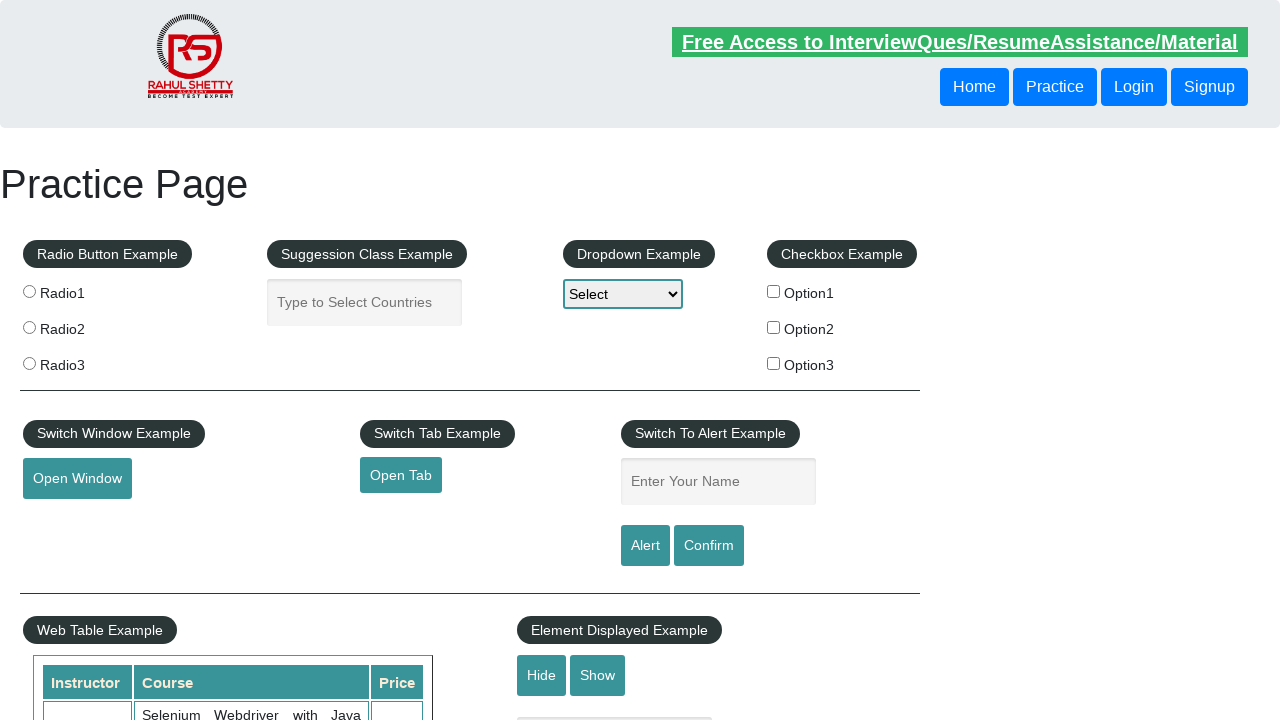

Opened footer link 1 in new tab using Ctrl+Click at (157, 482) on #gf-BIG > table > tbody > tr > td:first-child > ul a >> nth=0
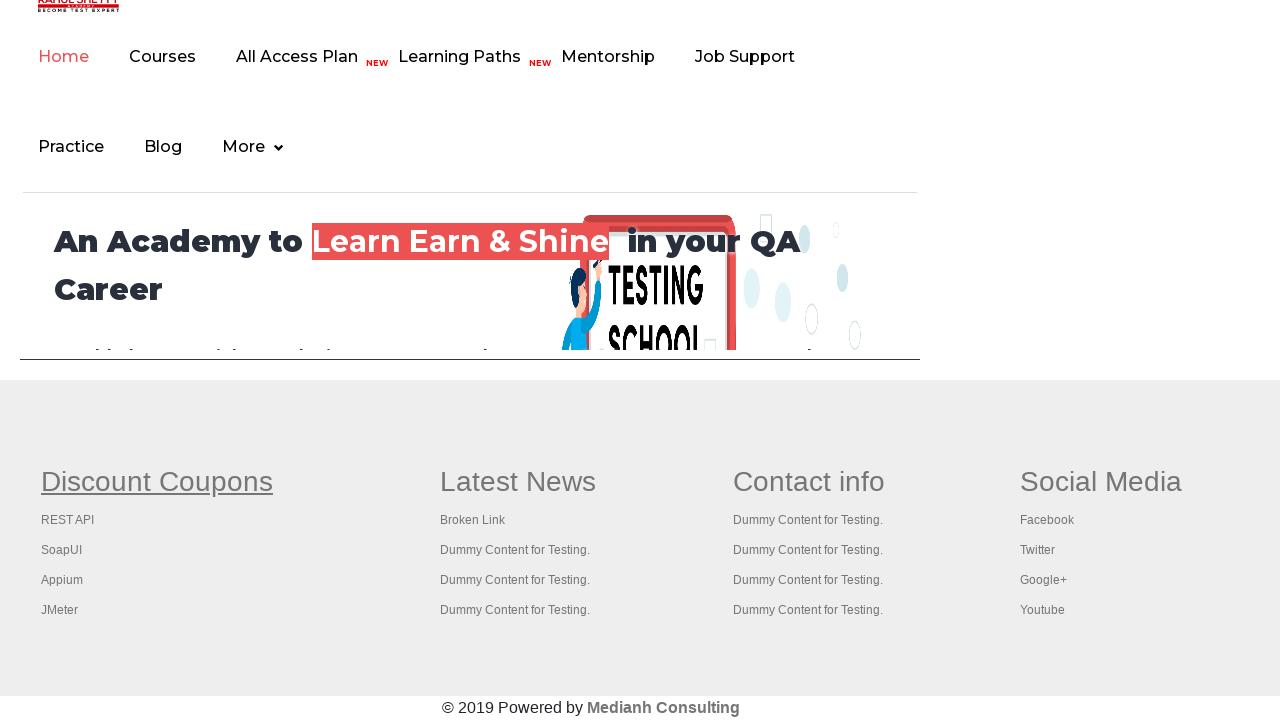

Opened footer link 2 in new tab using Ctrl+Click at (68, 520) on #gf-BIG > table > tbody > tr > td:first-child > ul a >> nth=1
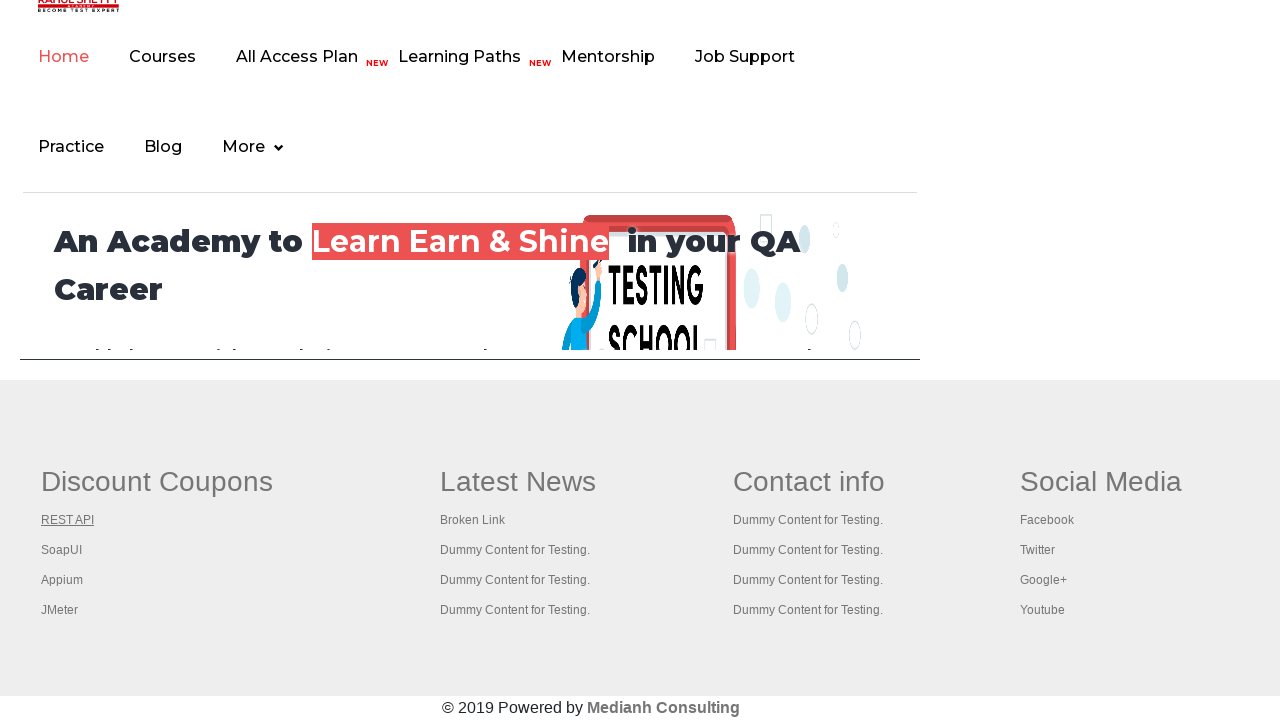

Opened footer link 3 in new tab using Ctrl+Click at (62, 550) on #gf-BIG > table > tbody > tr > td:first-child > ul a >> nth=2
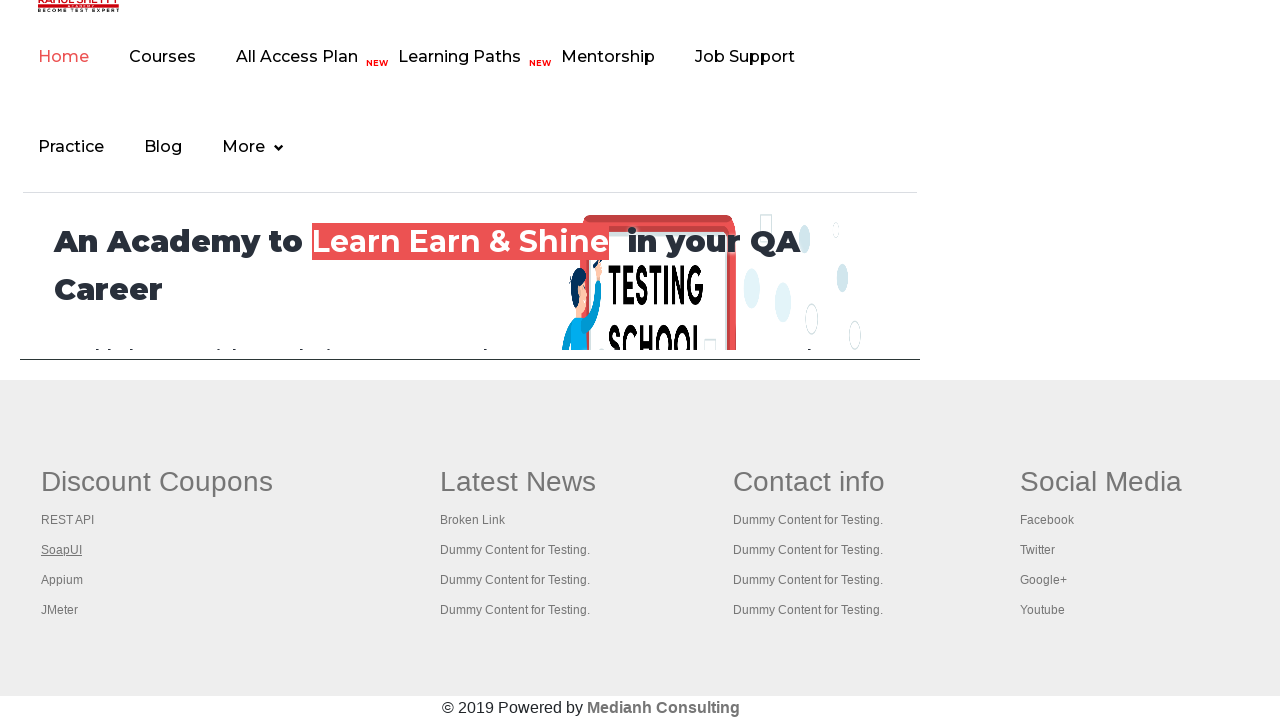

Opened footer link 4 in new tab using Ctrl+Click at (62, 580) on #gf-BIG > table > tbody > tr > td:first-child > ul a >> nth=3
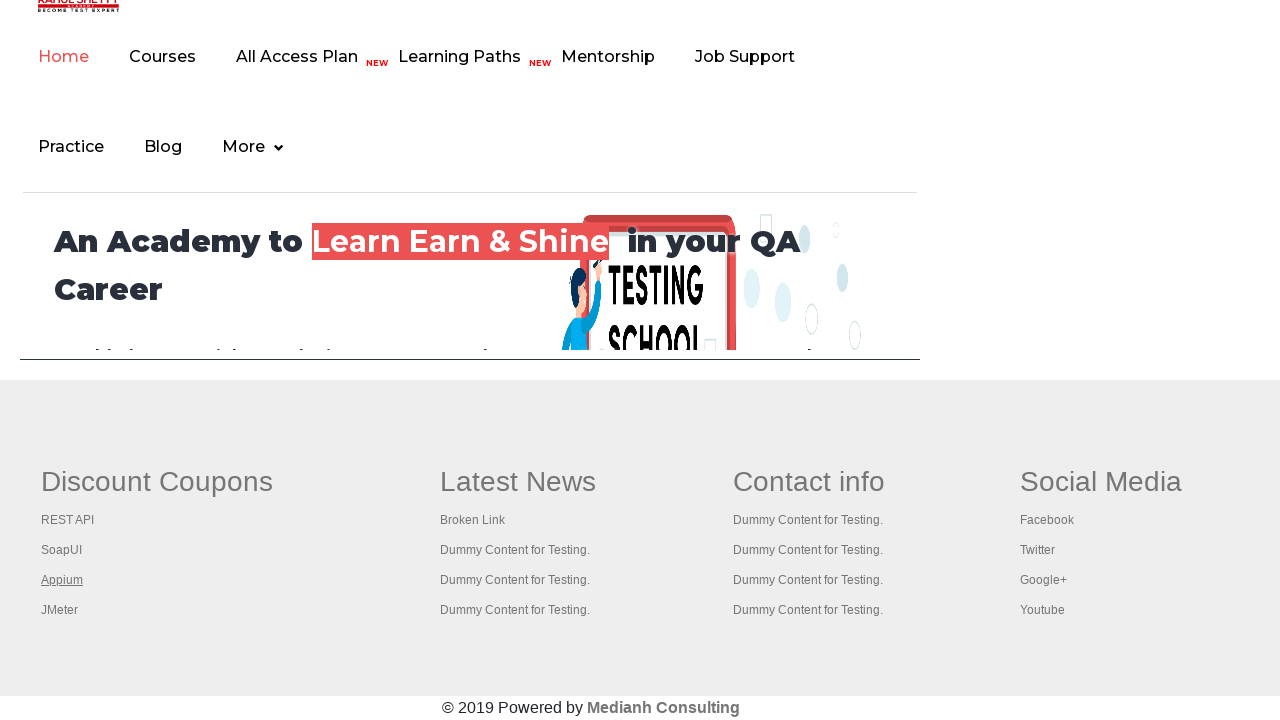

Opened footer link 5 in new tab using Ctrl+Click at (60, 610) on #gf-BIG > table > tbody > tr > td:first-child > ul a >> nth=4
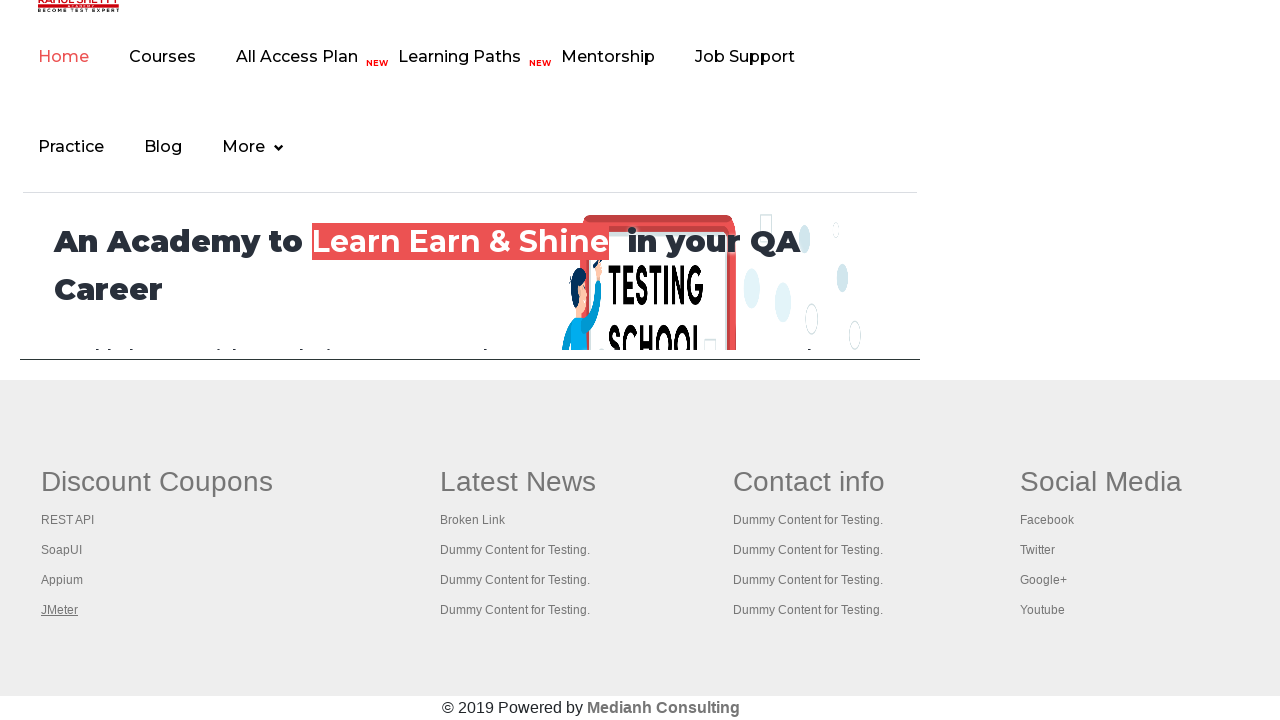

Waited 2 seconds for all tabs to open
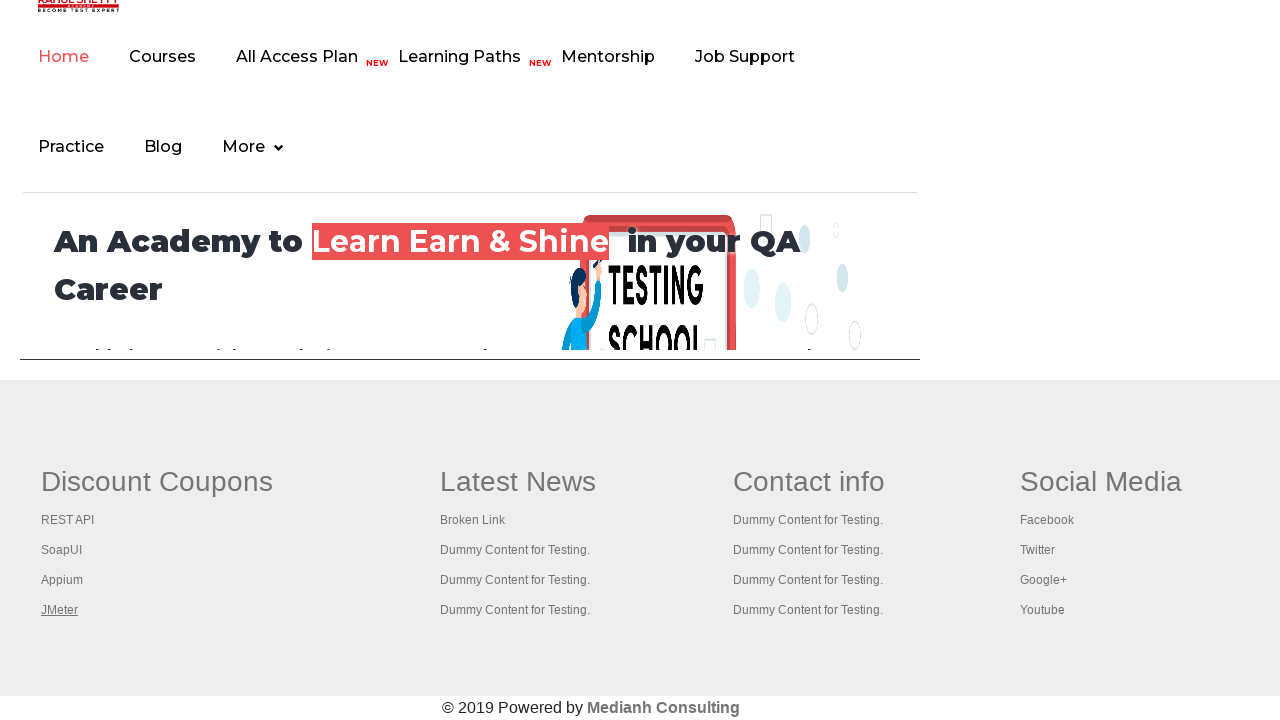

Retrieved all 6 pages/tabs from context
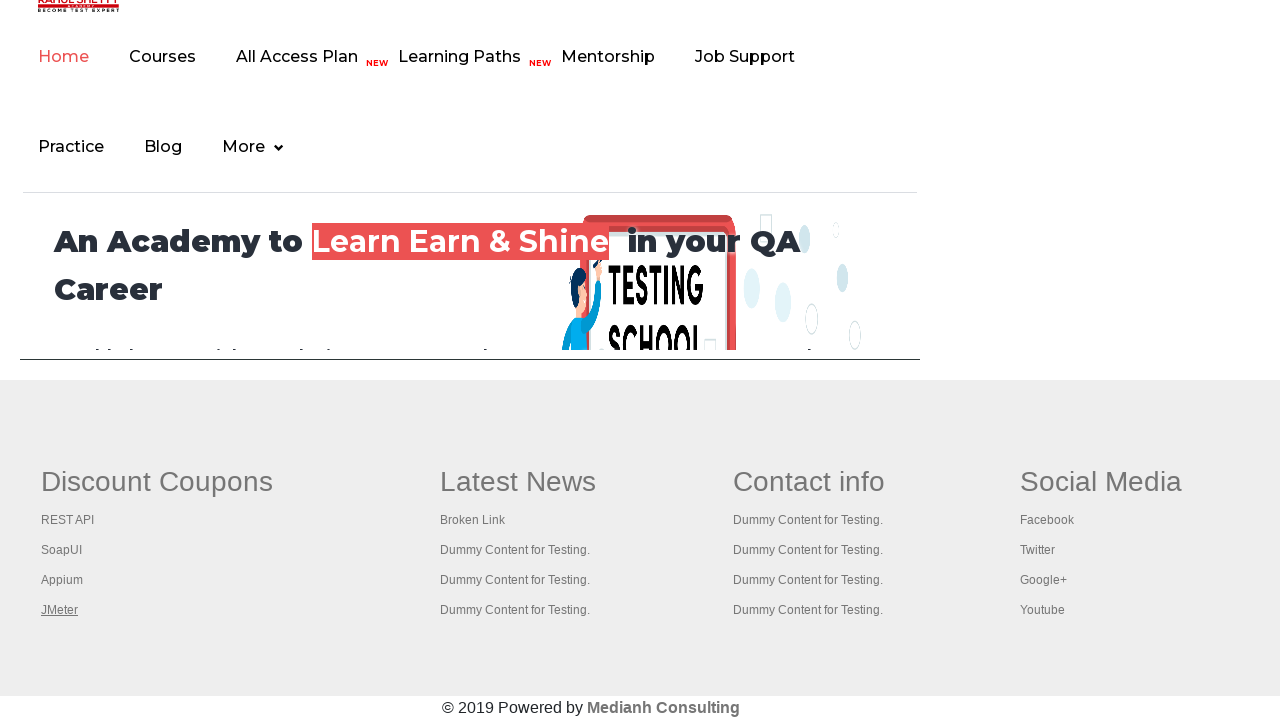

Brought tab to front
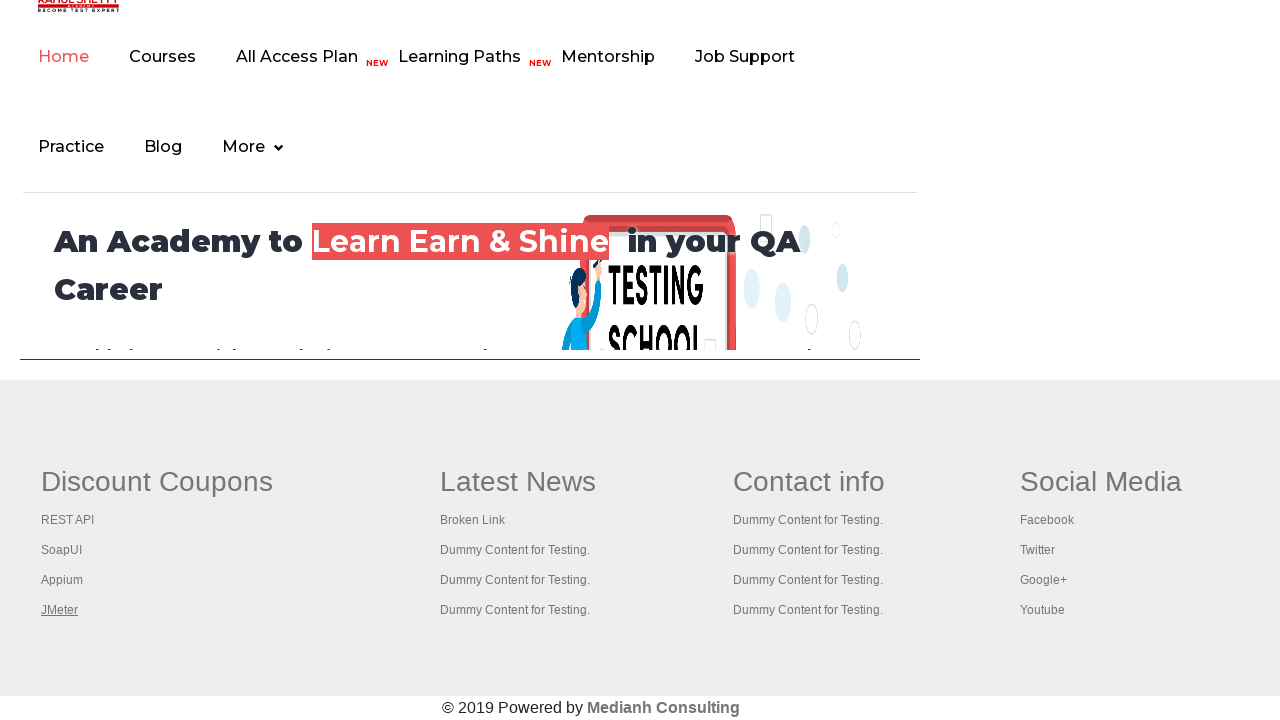

Tab page fully loaded (domcontentloaded state)
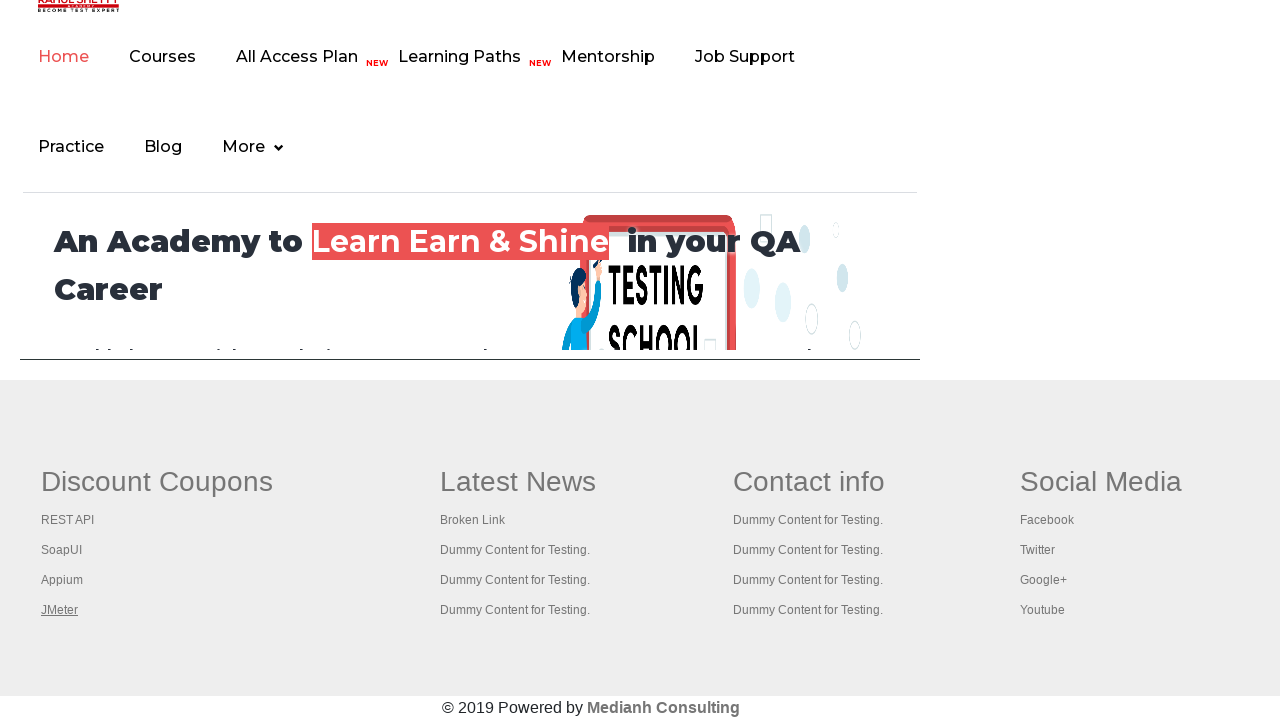

Brought tab to front
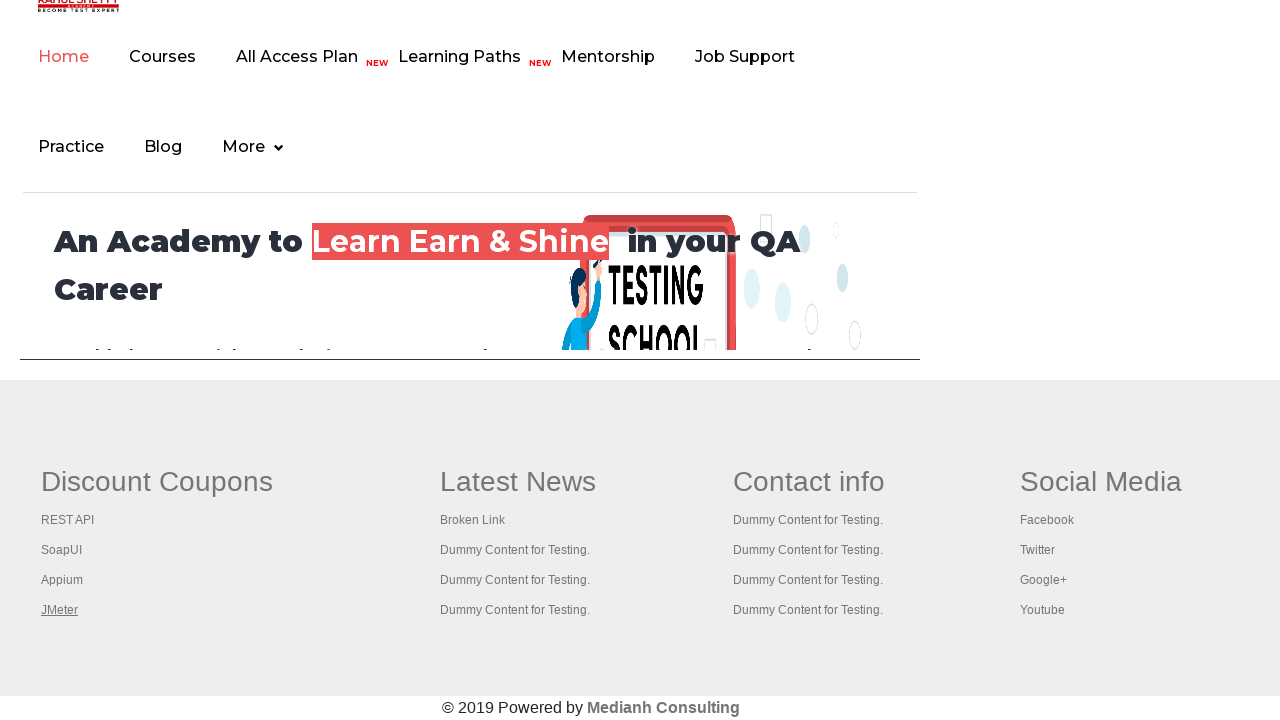

Tab page fully loaded (domcontentloaded state)
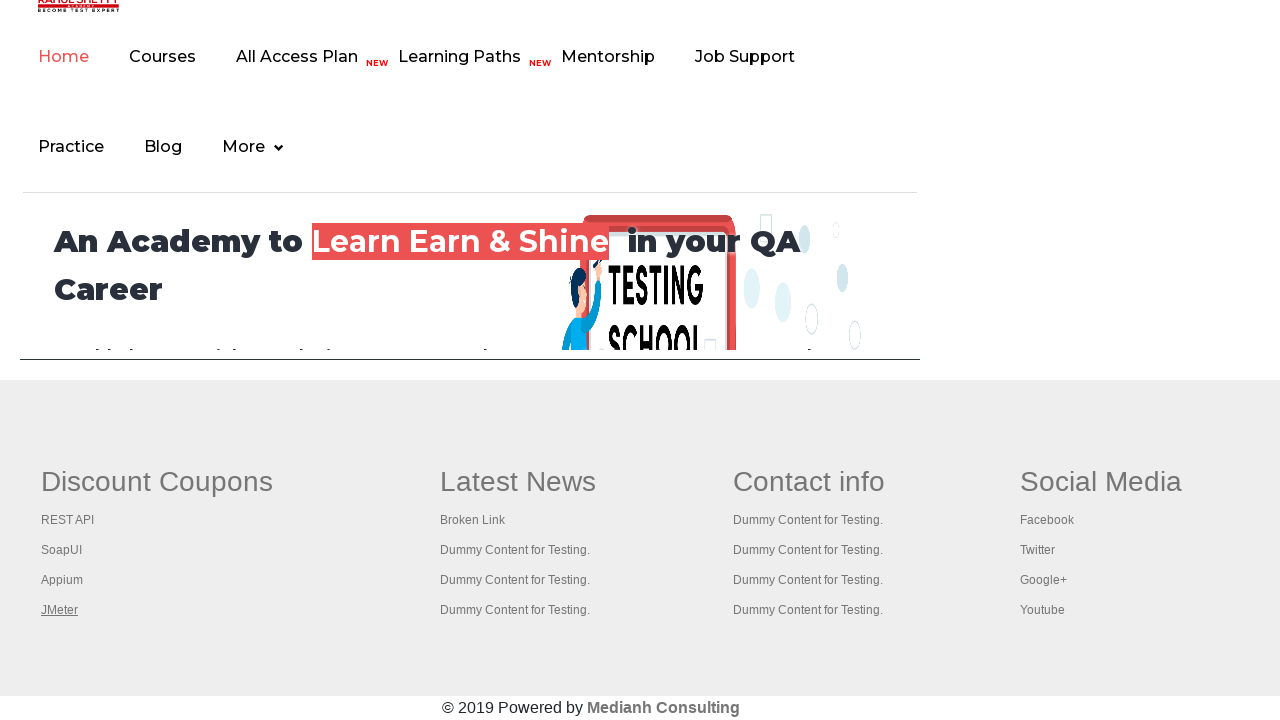

Brought tab to front
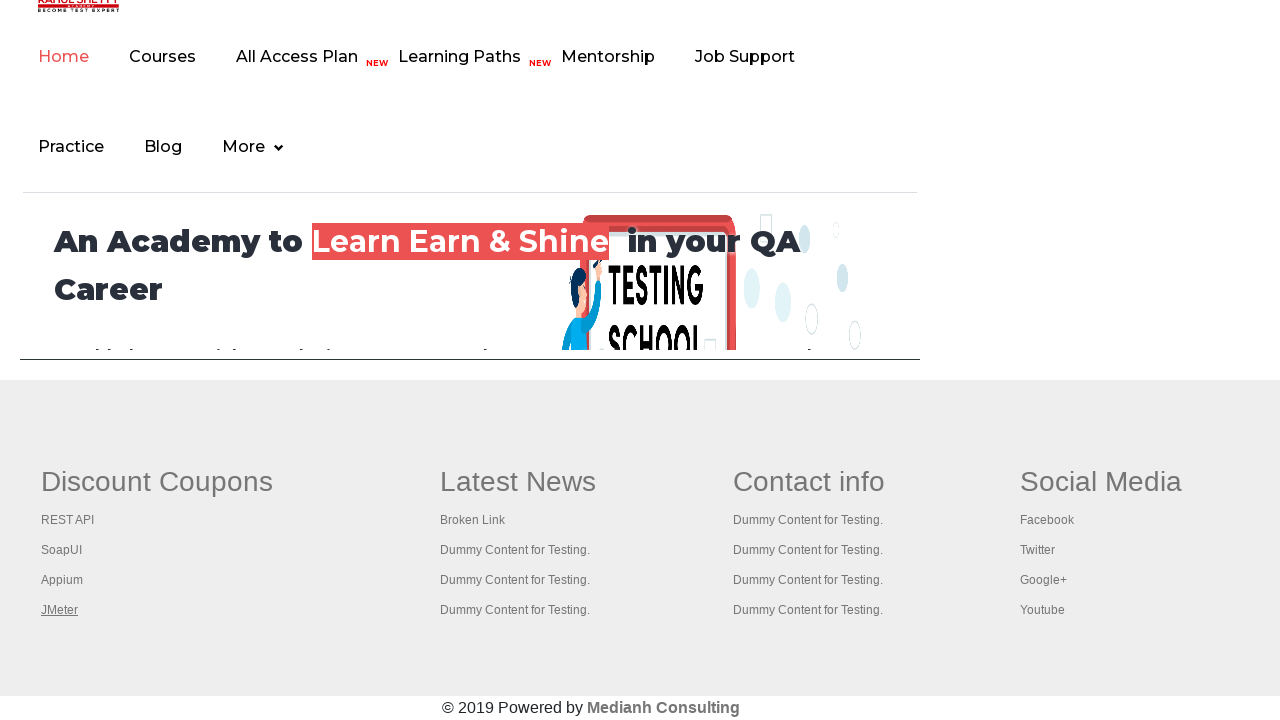

Tab page fully loaded (domcontentloaded state)
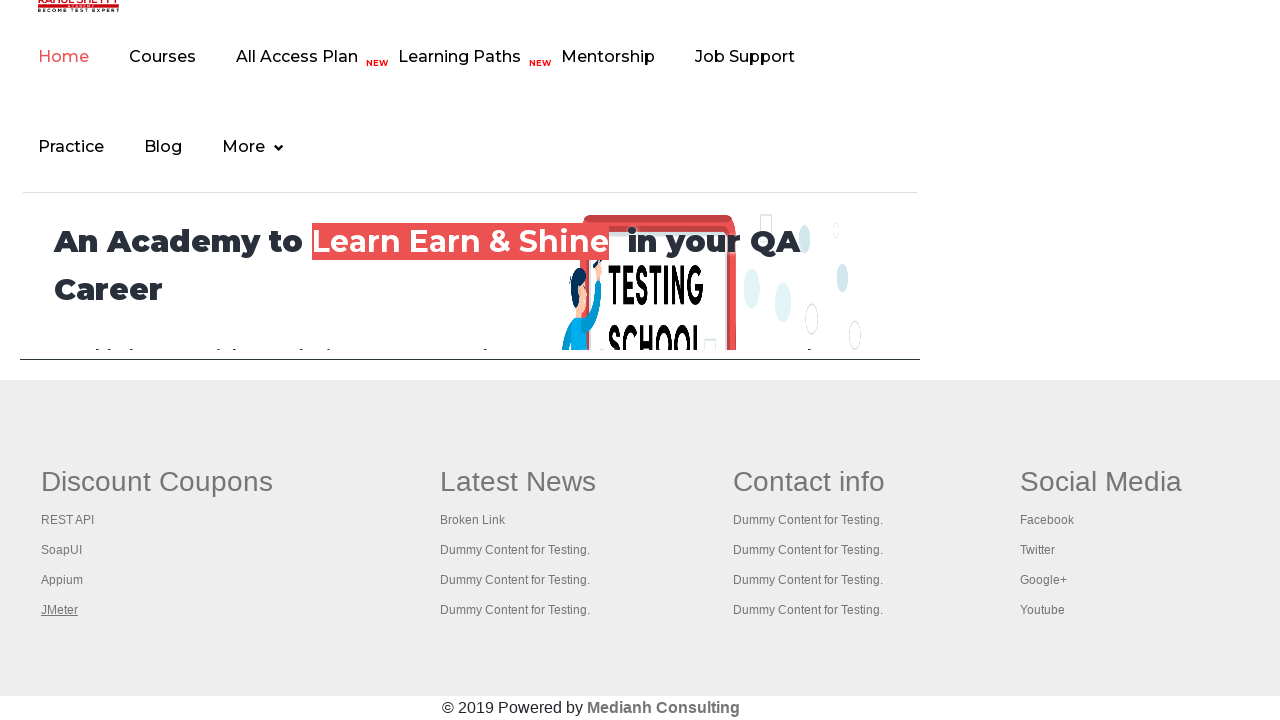

Brought tab to front
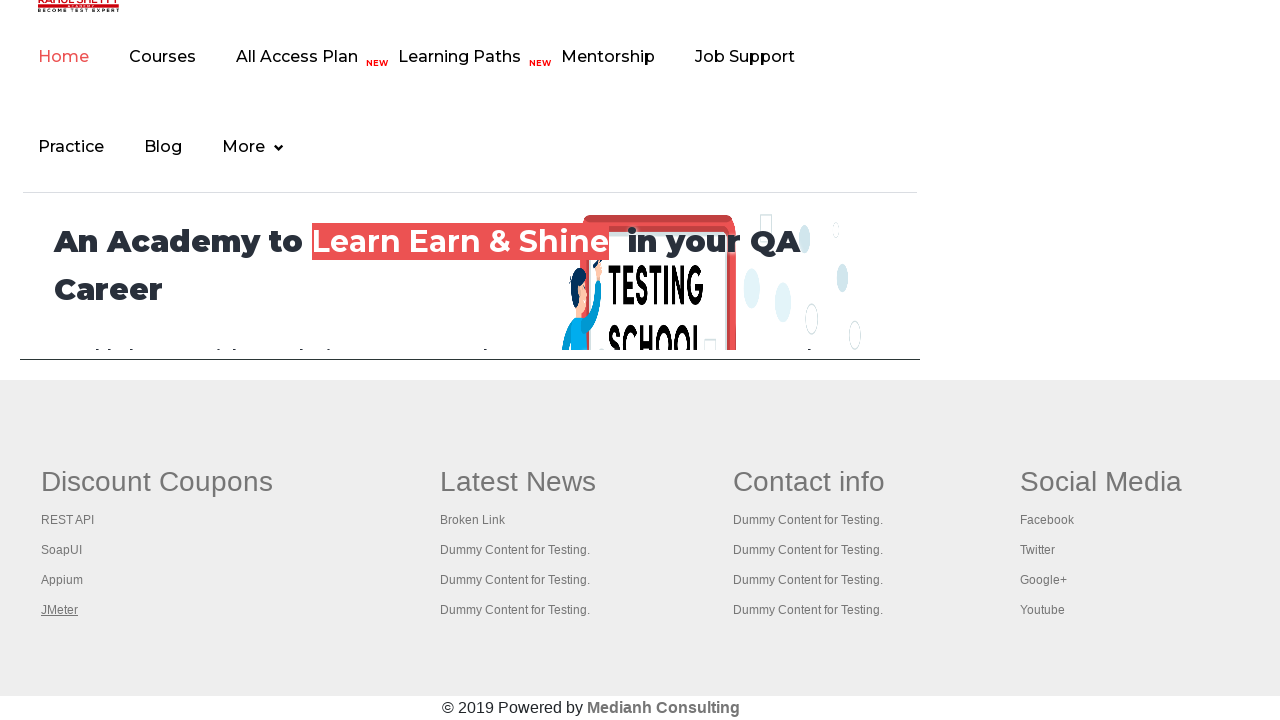

Tab page fully loaded (domcontentloaded state)
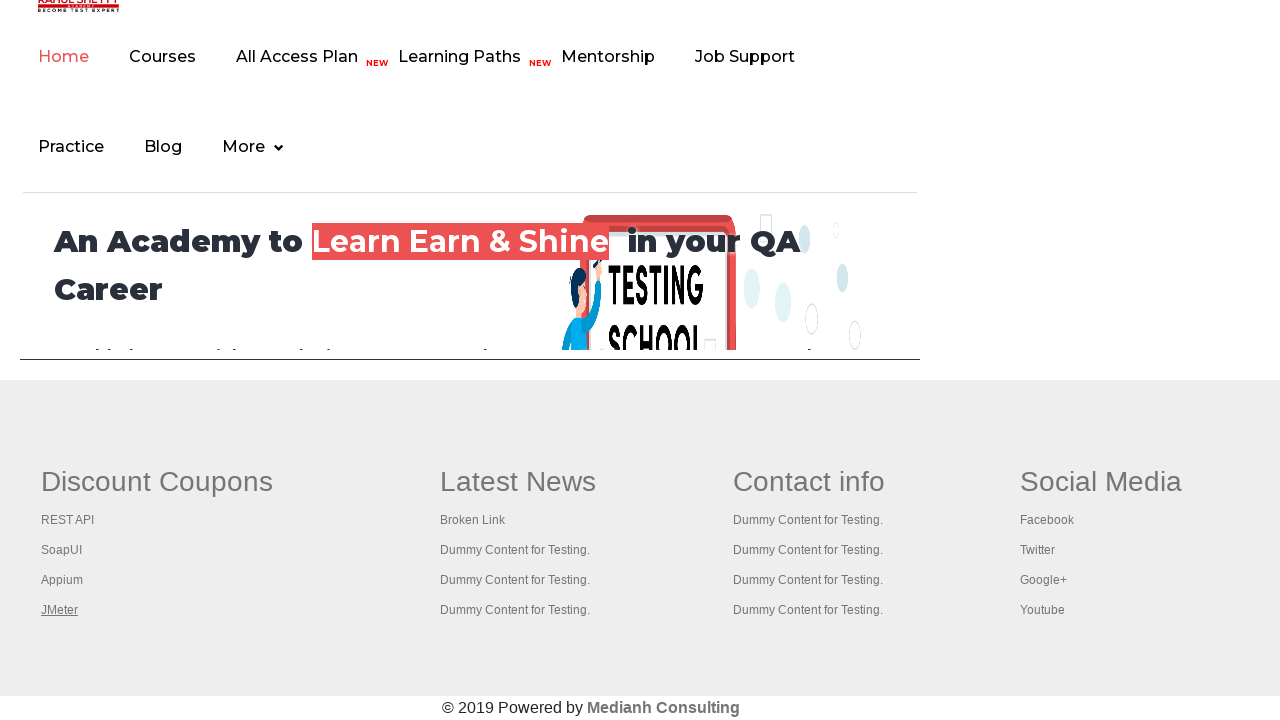

Brought tab to front
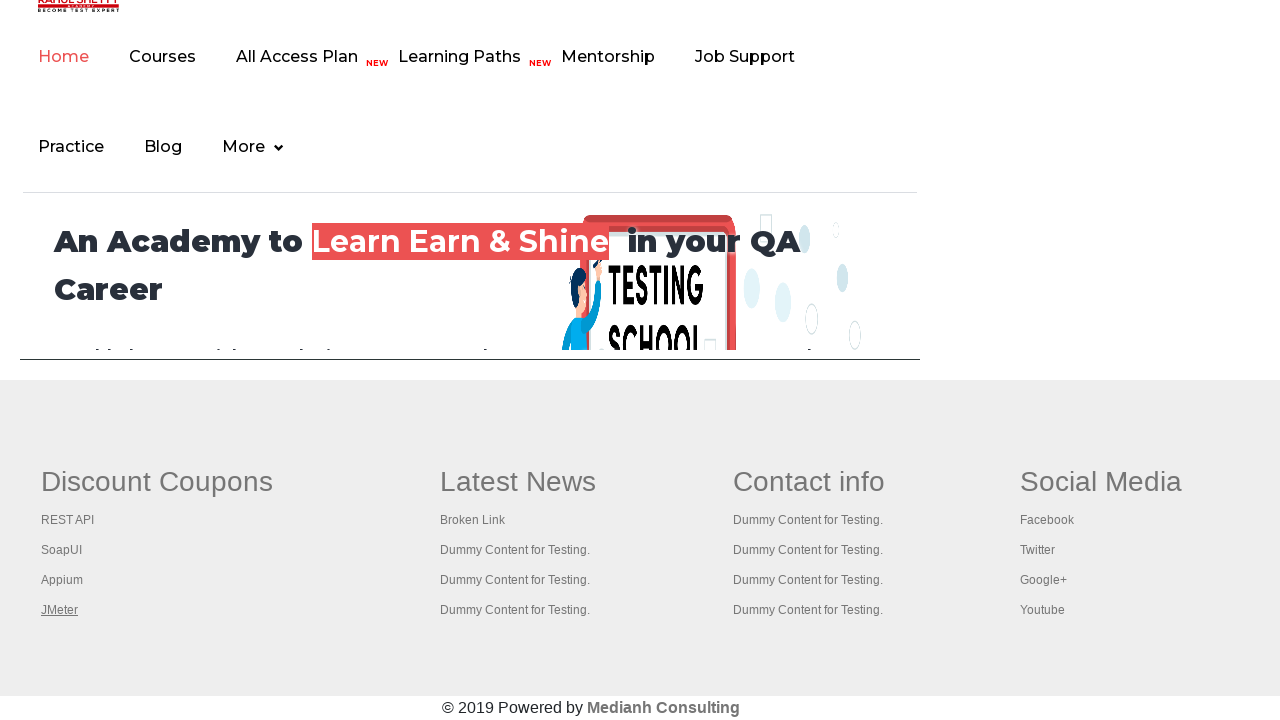

Tab page fully loaded (domcontentloaded state)
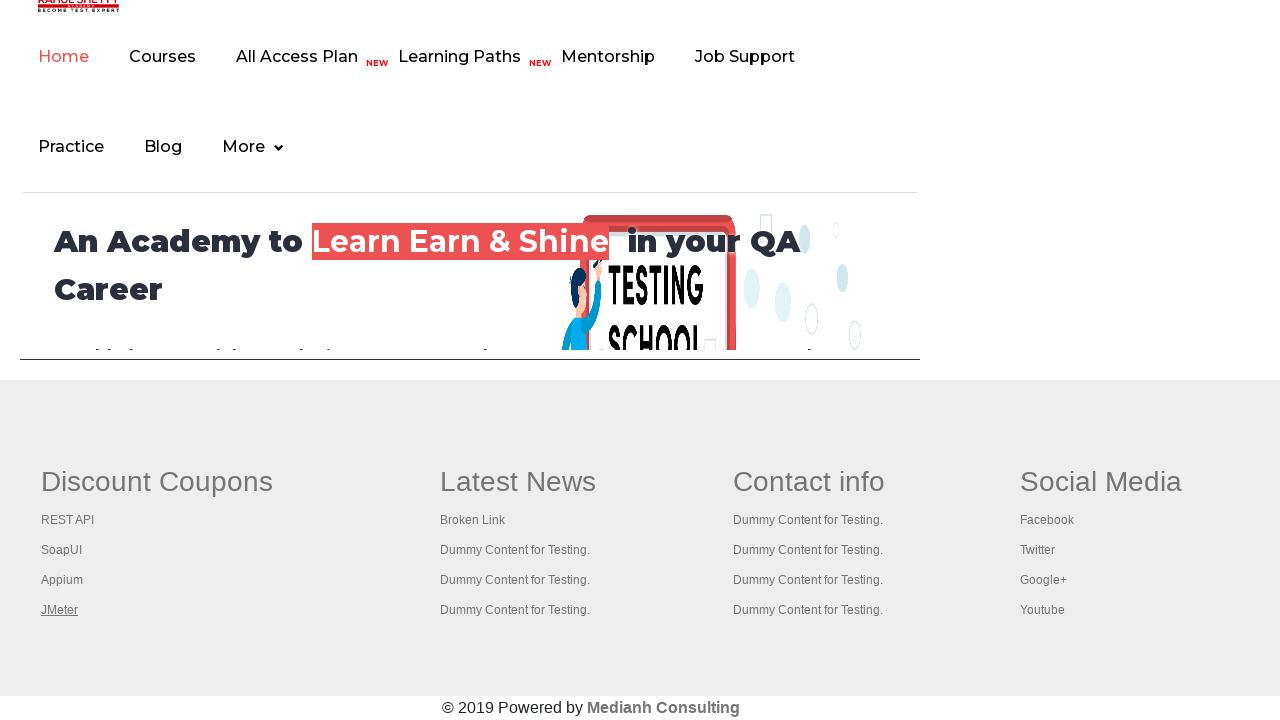

Brought tab to front
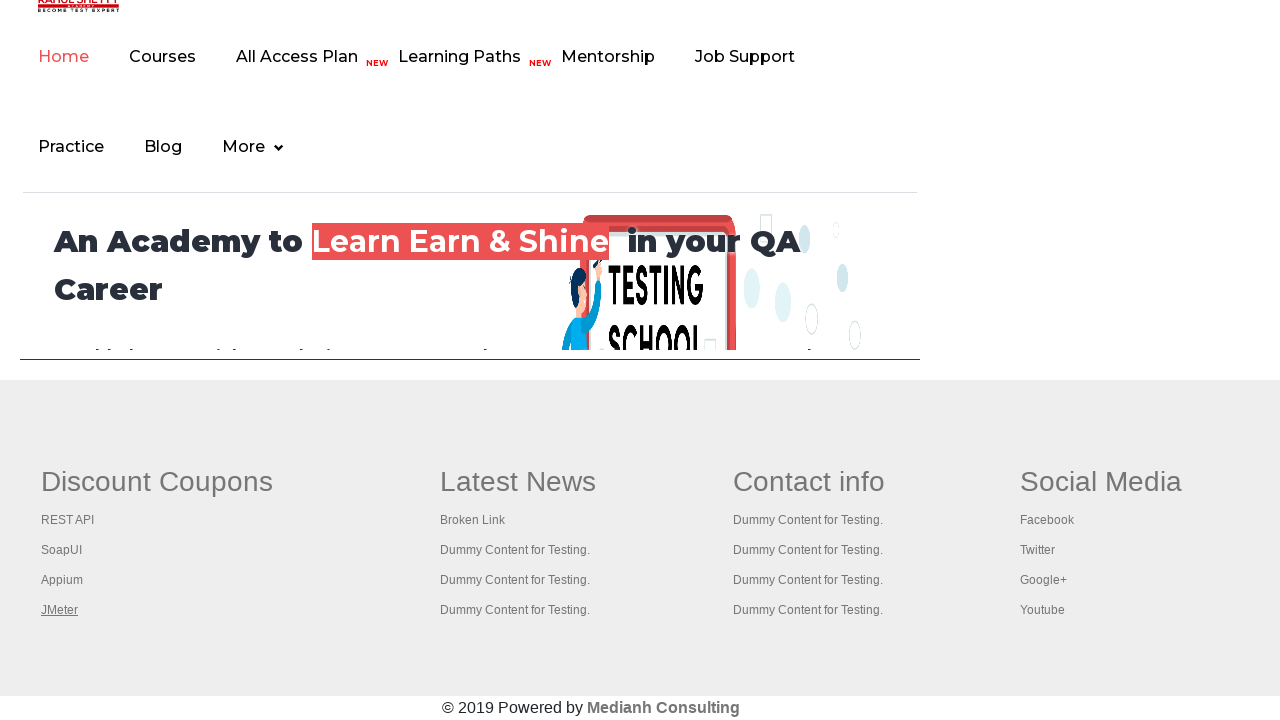

Tab page fully loaded (domcontentloaded state)
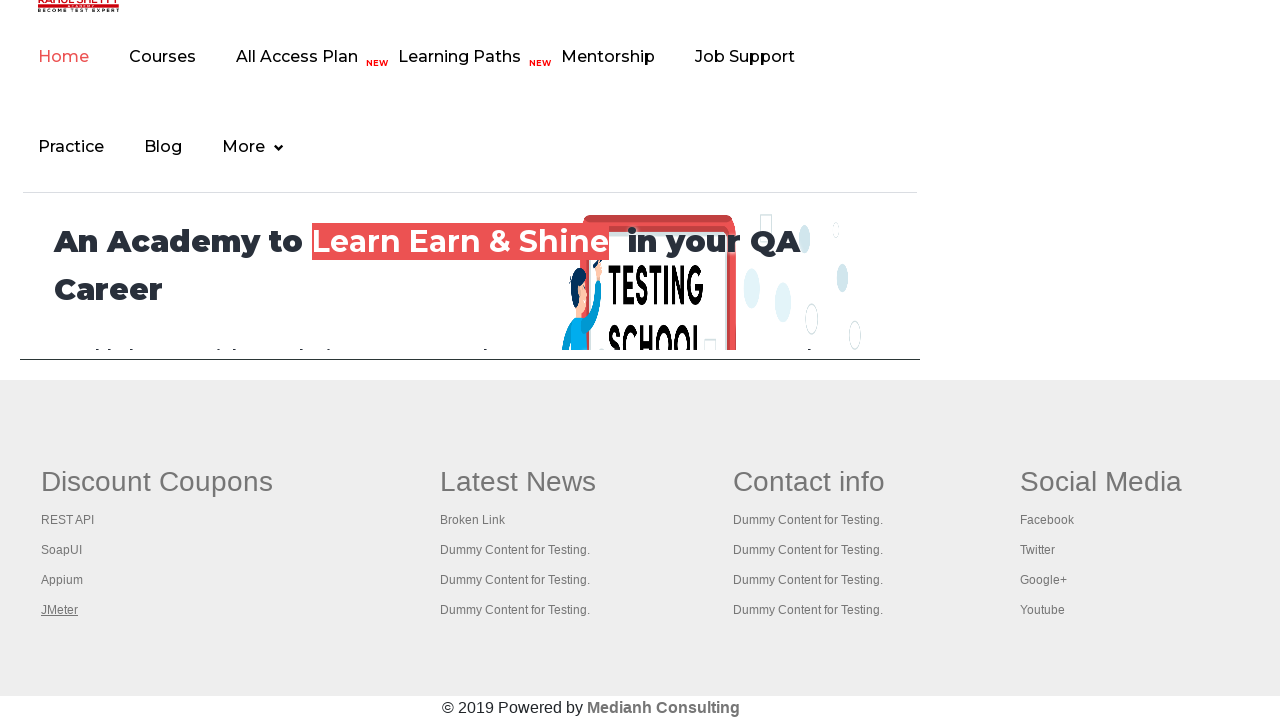

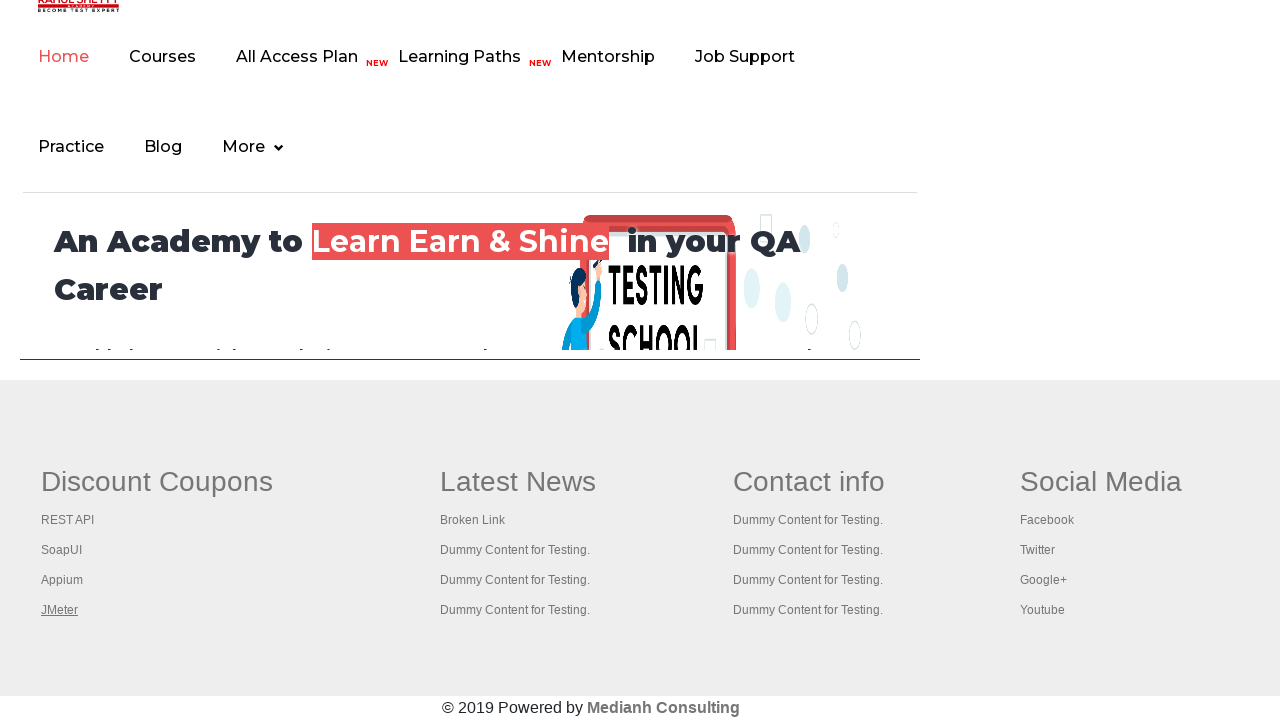